Tests navigation on DemoQA homepage by clicking on the "Elements" card and verifying that the browser navigates to the elements page.

Starting URL: https://demoqa.com/

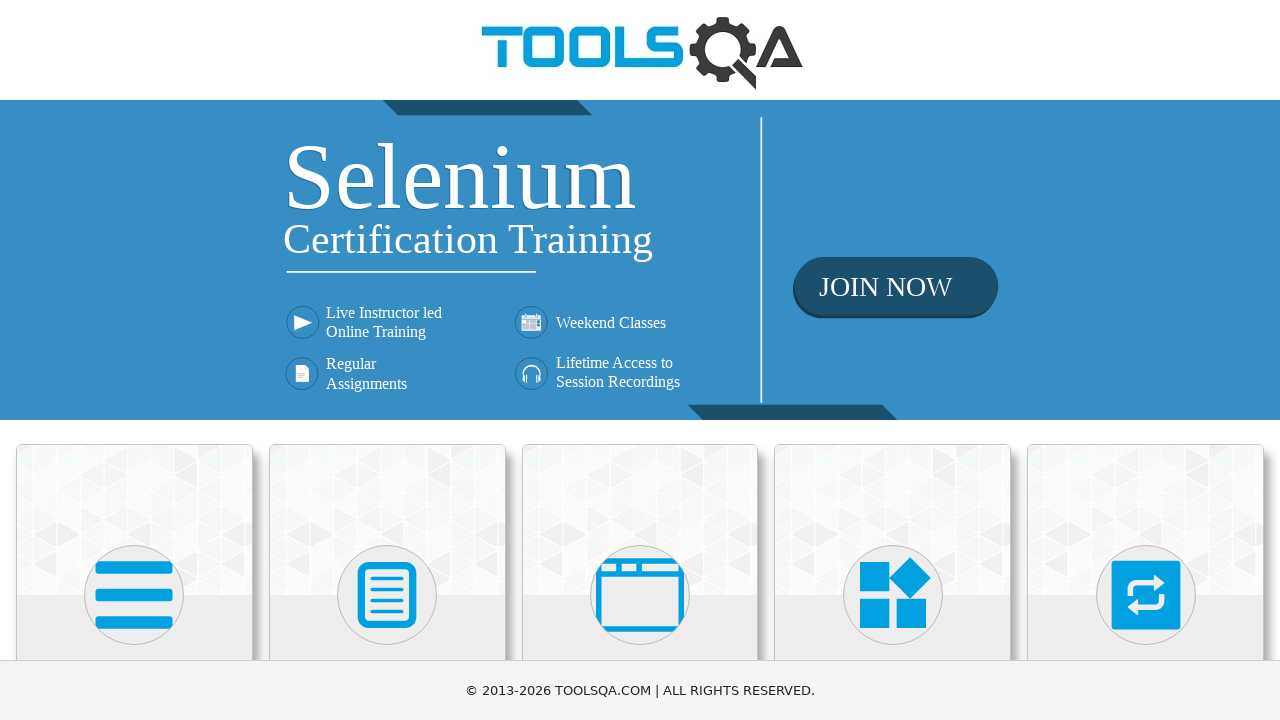

Located the Elements card on the DemoQA homepage
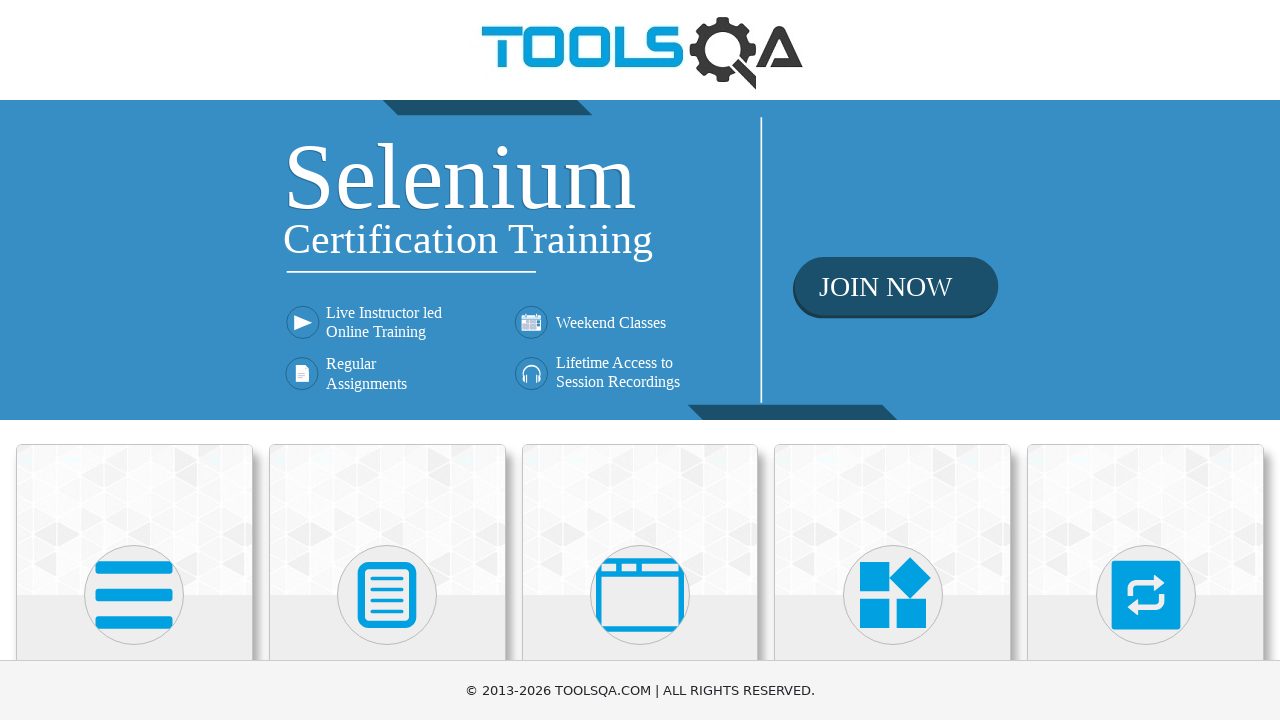

Scrolled Elements card into view
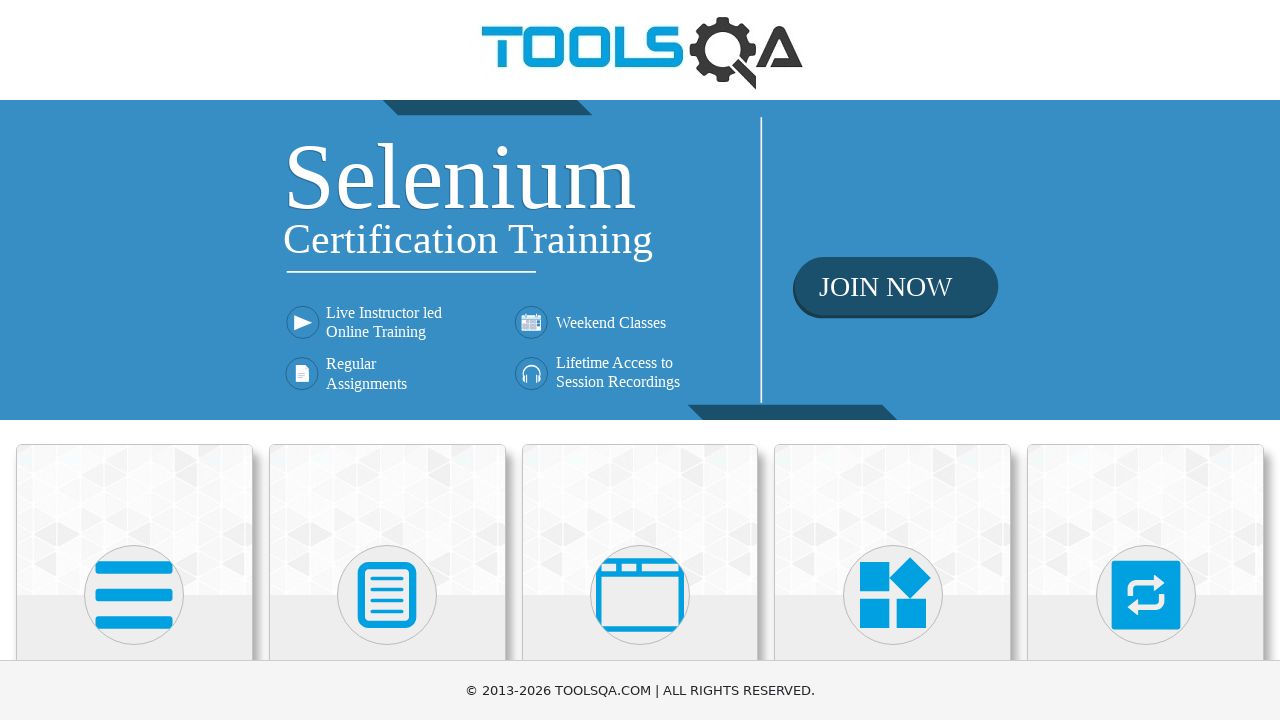

Clicked on the Elements card at (134, 360) on xpath=//*[text()='Elements']
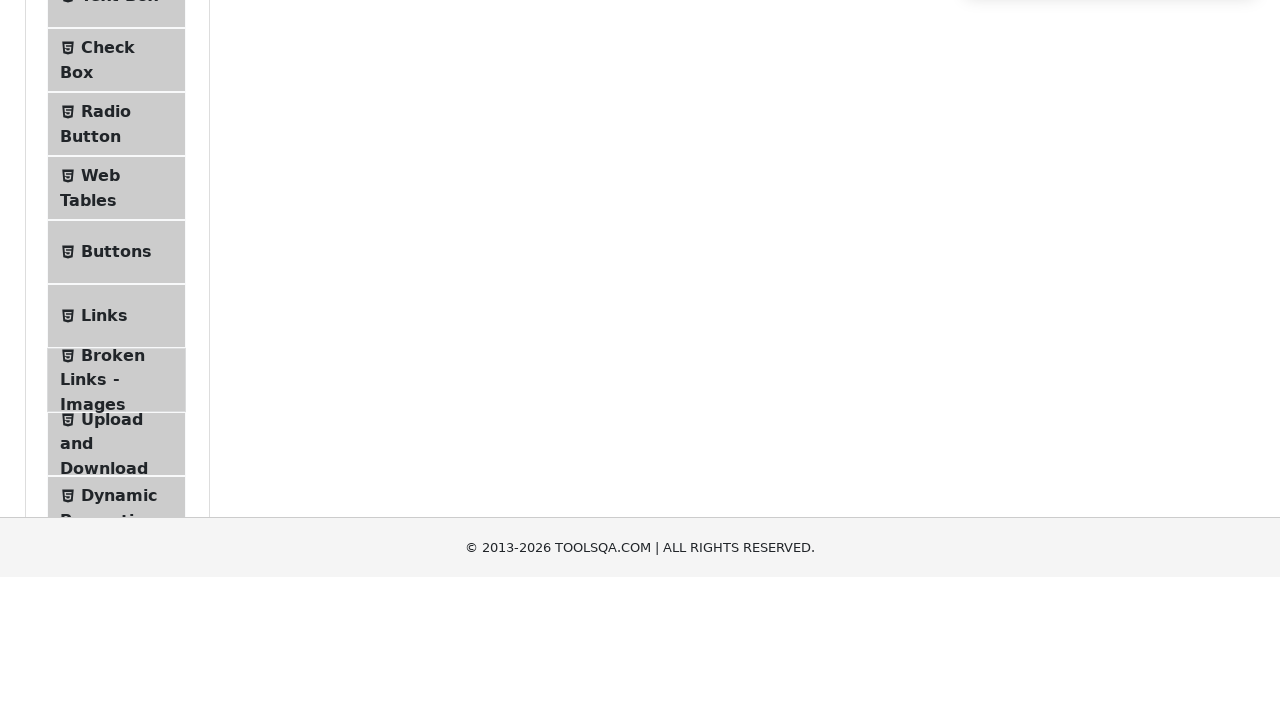

Verified navigation to Elements page at https://demoqa.com/elements
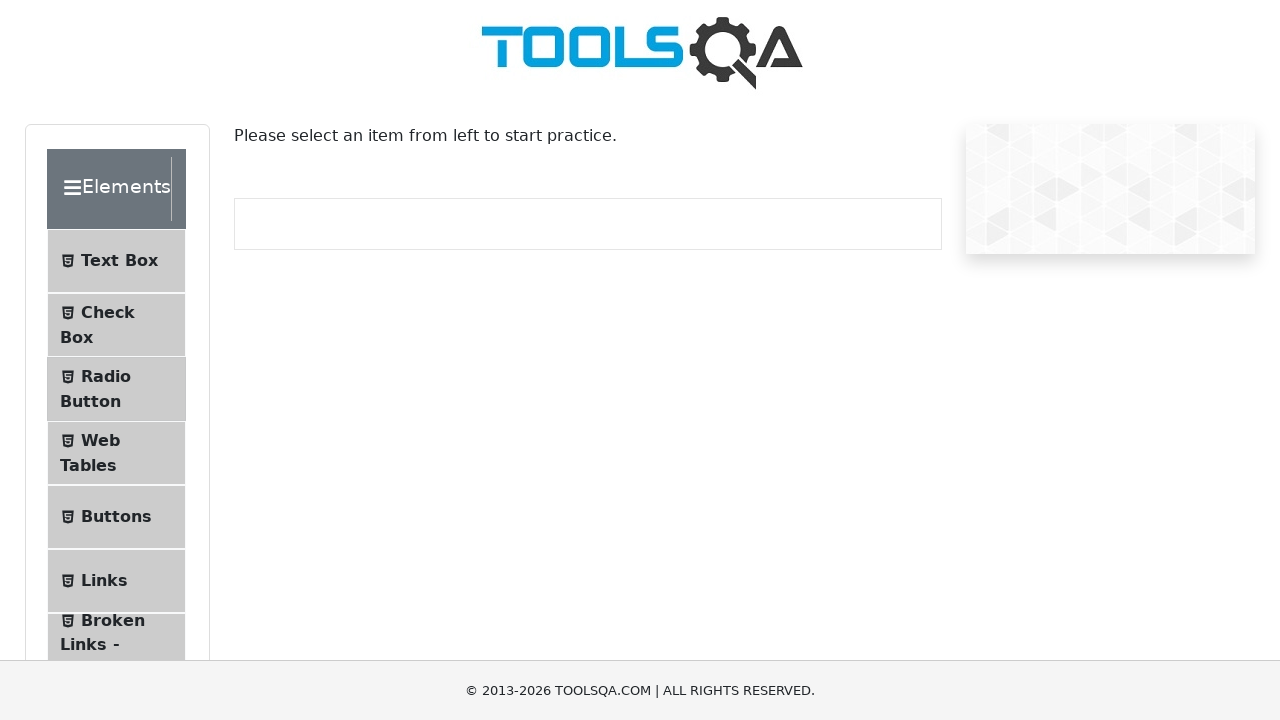

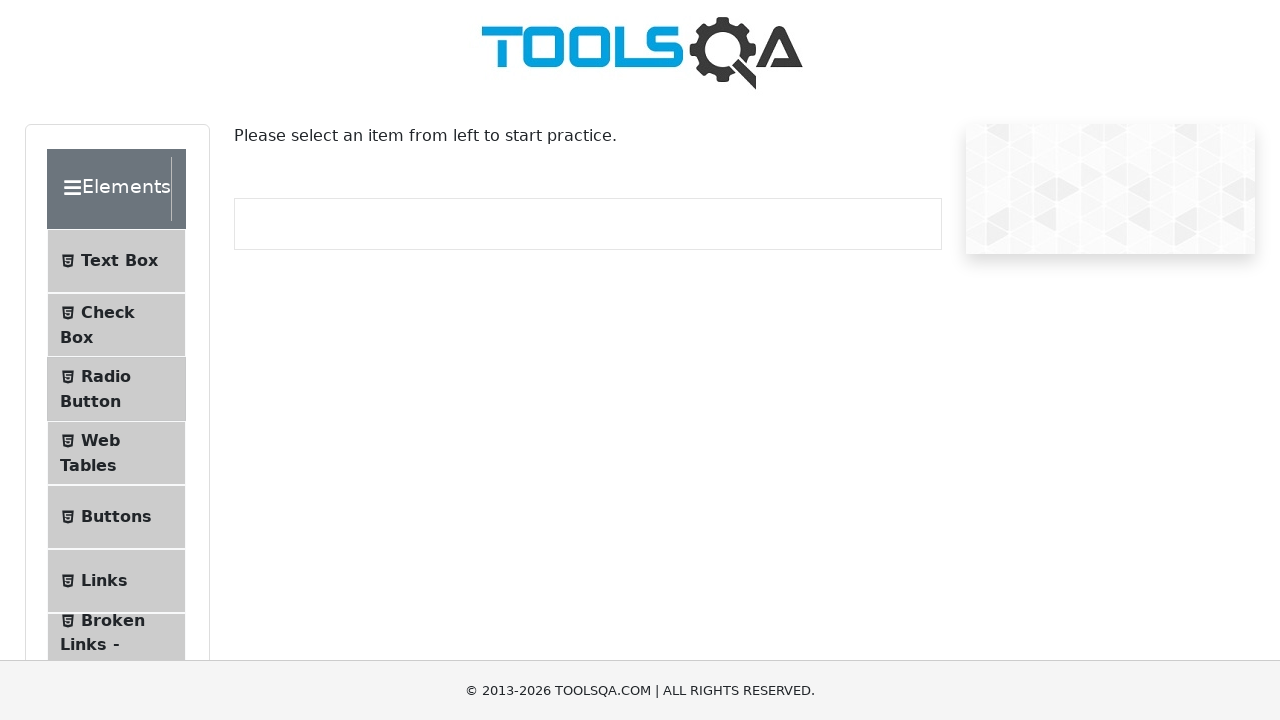